Tests retrieving element size and location properties by finding an input element and verifying its dimensions and coordinates

Starting URL: https://www.selenium.dev/selenium/web/inputs.html

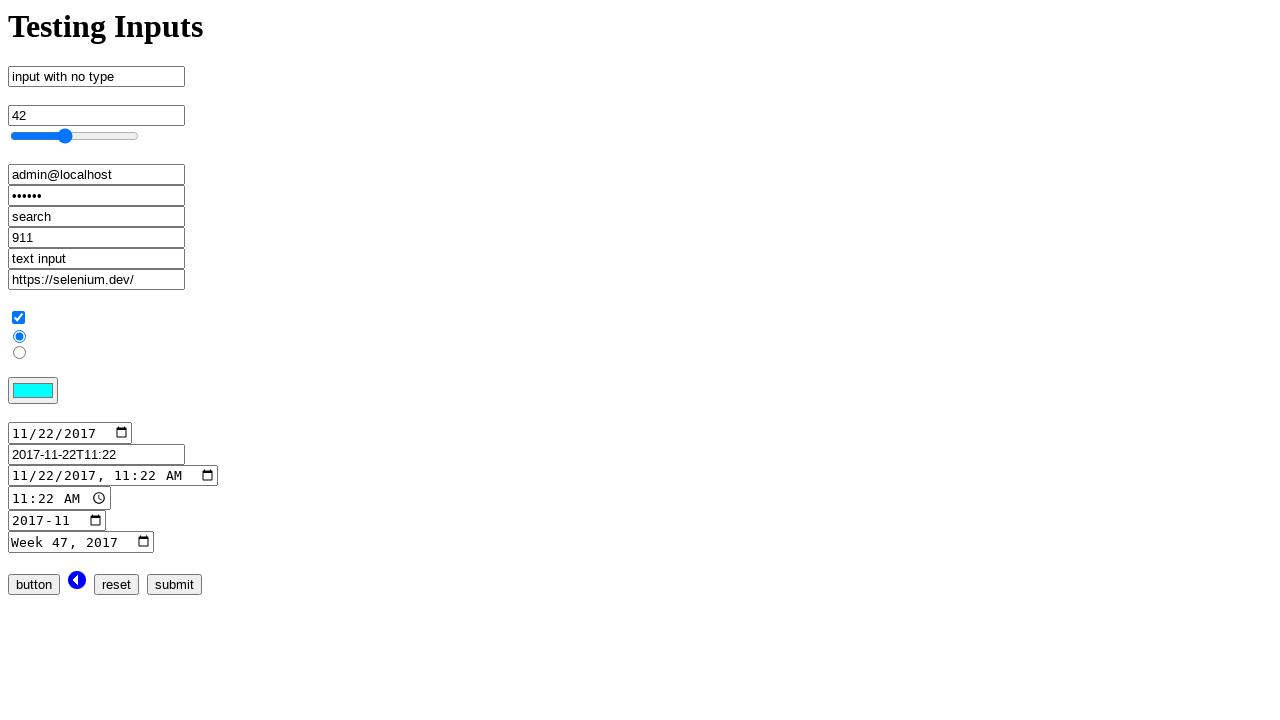

Navigated to inputs.html page
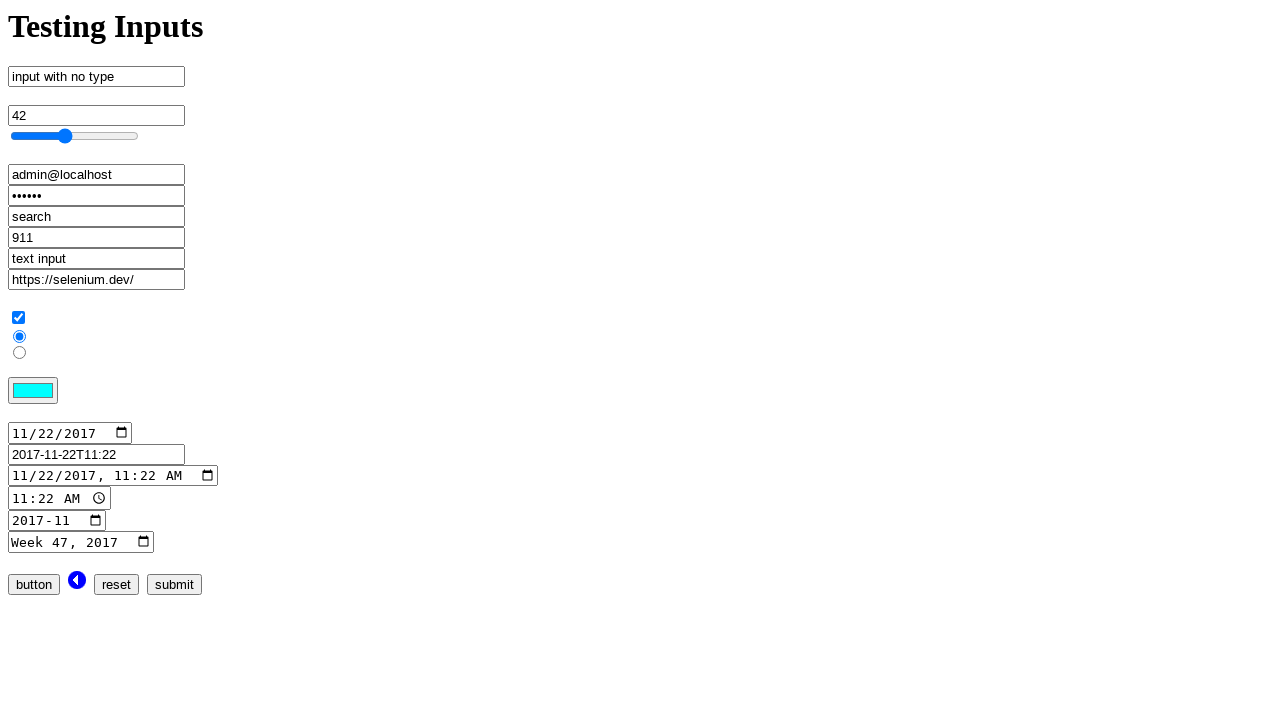

Located input element with name 'no_type'
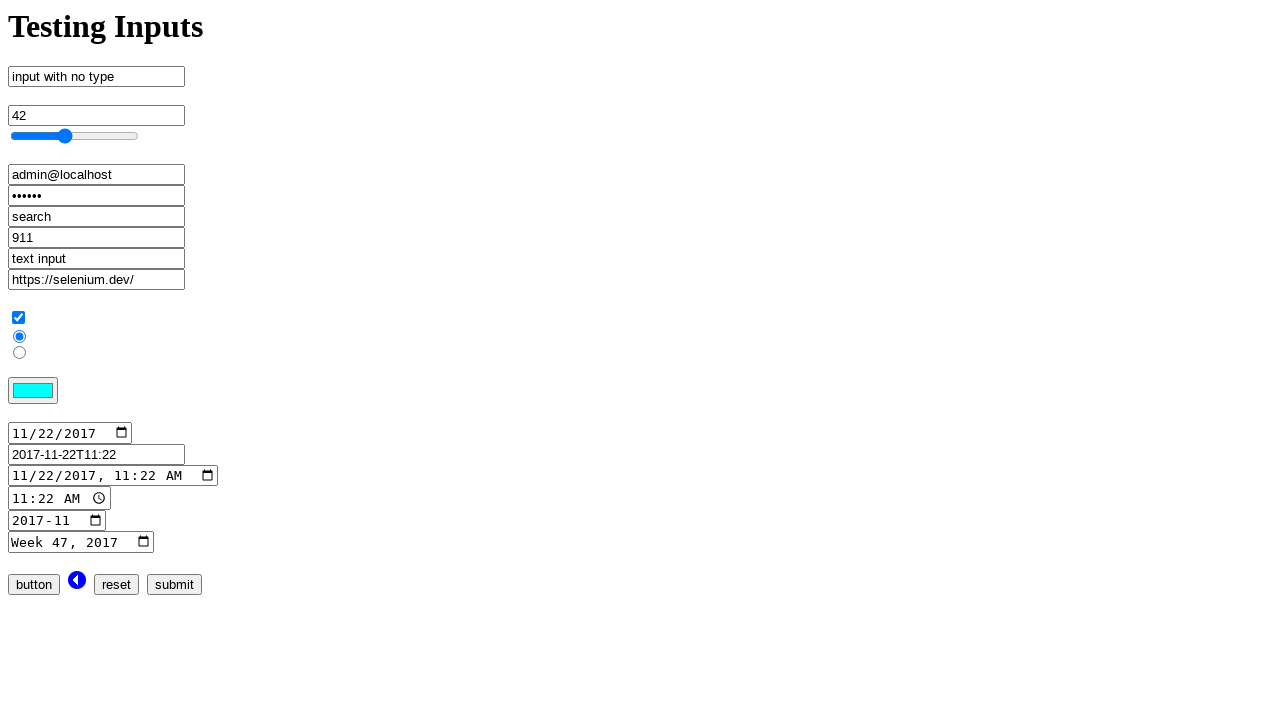

Retrieved bounding box for input element
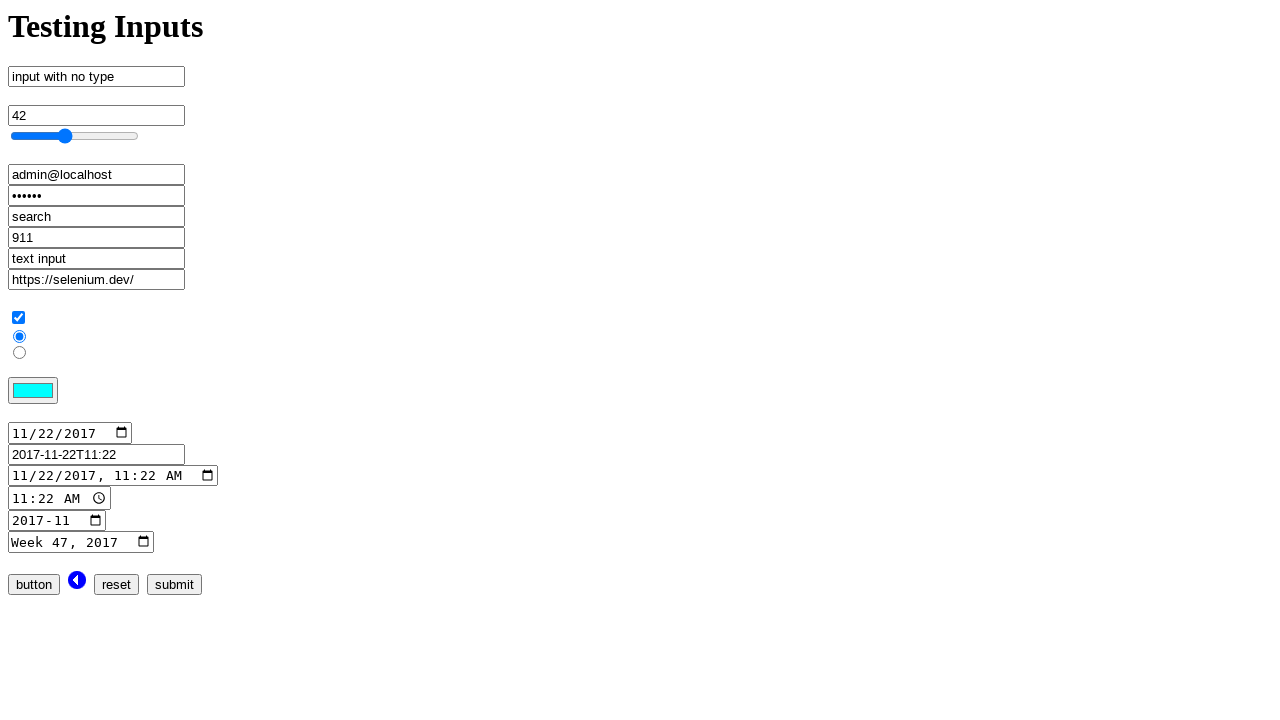

Verified that bounding box is not None
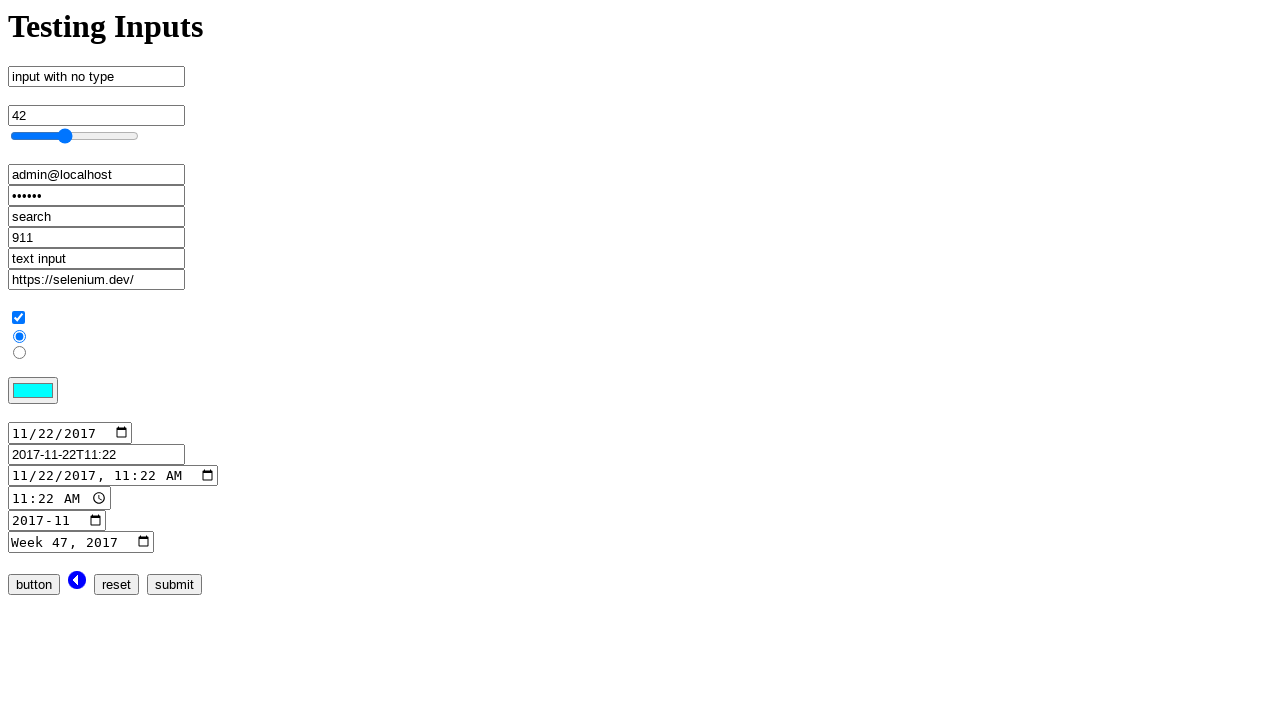

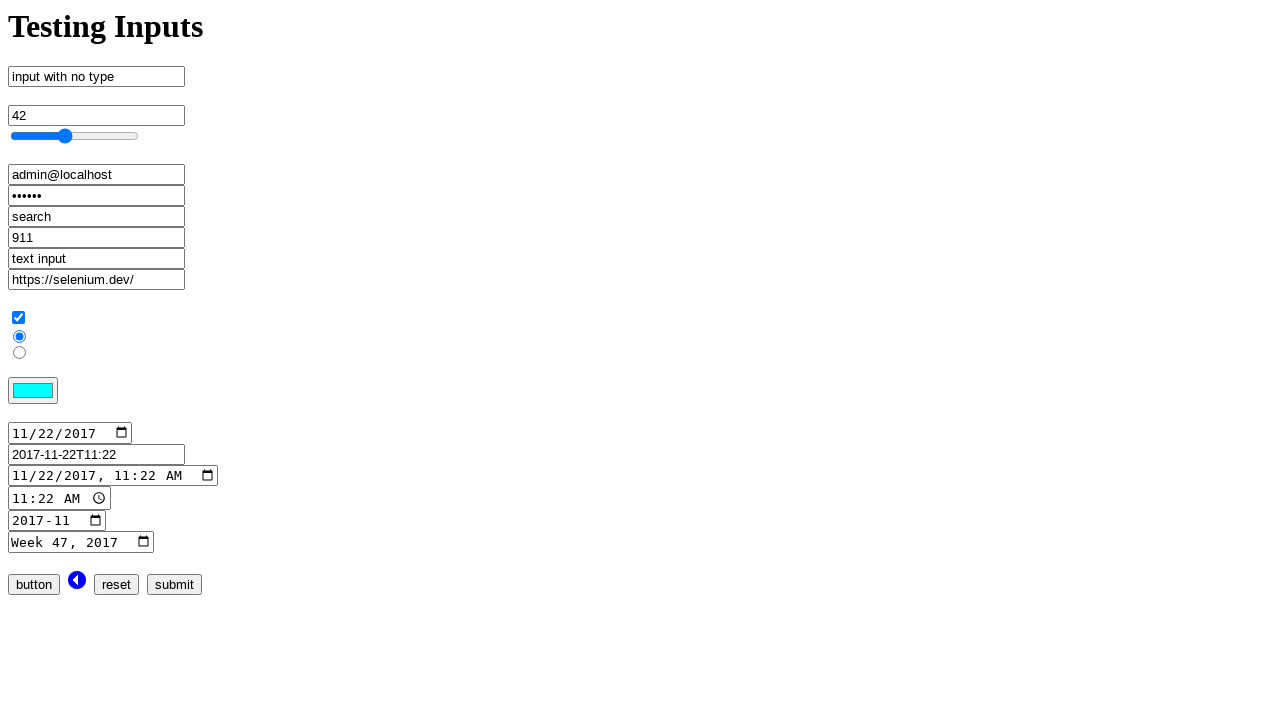